Tests opening new tabs via Ctrl+click on footer links, switching between tabs to verify page titles, and closing all tabs except the parent

Starting URL: https://kyna.vn/

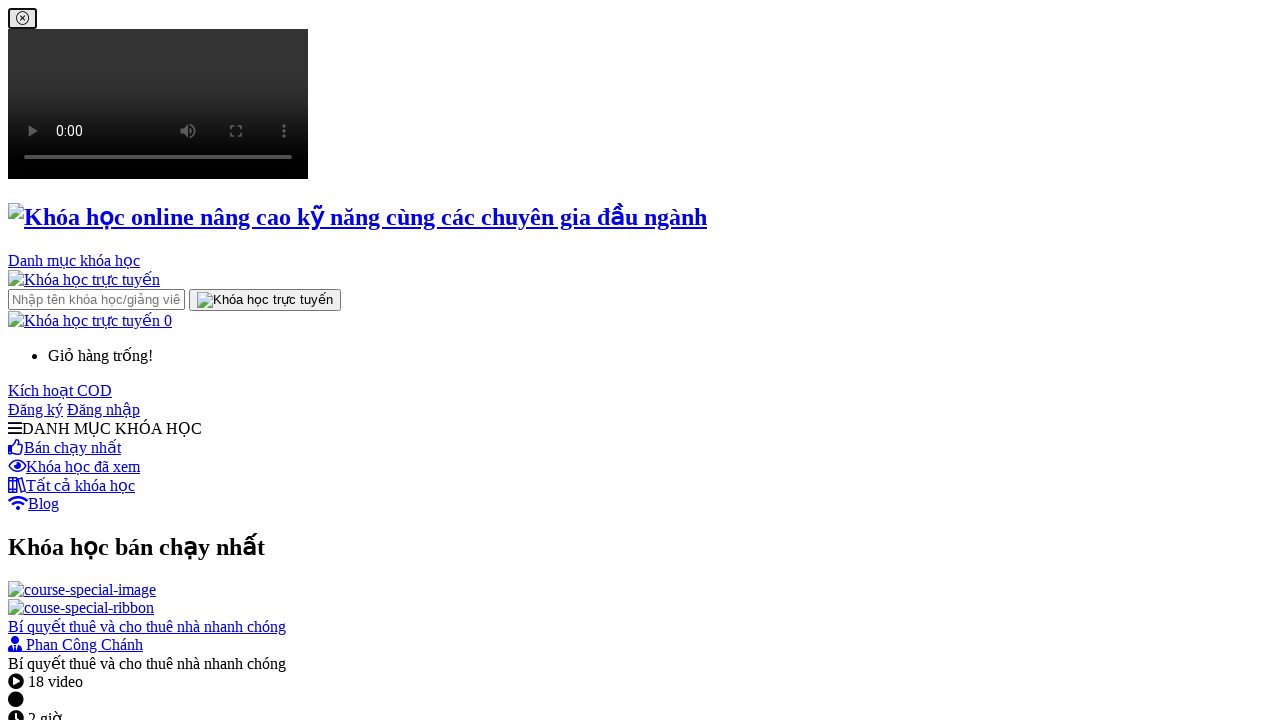

Scrolled to footer of the page
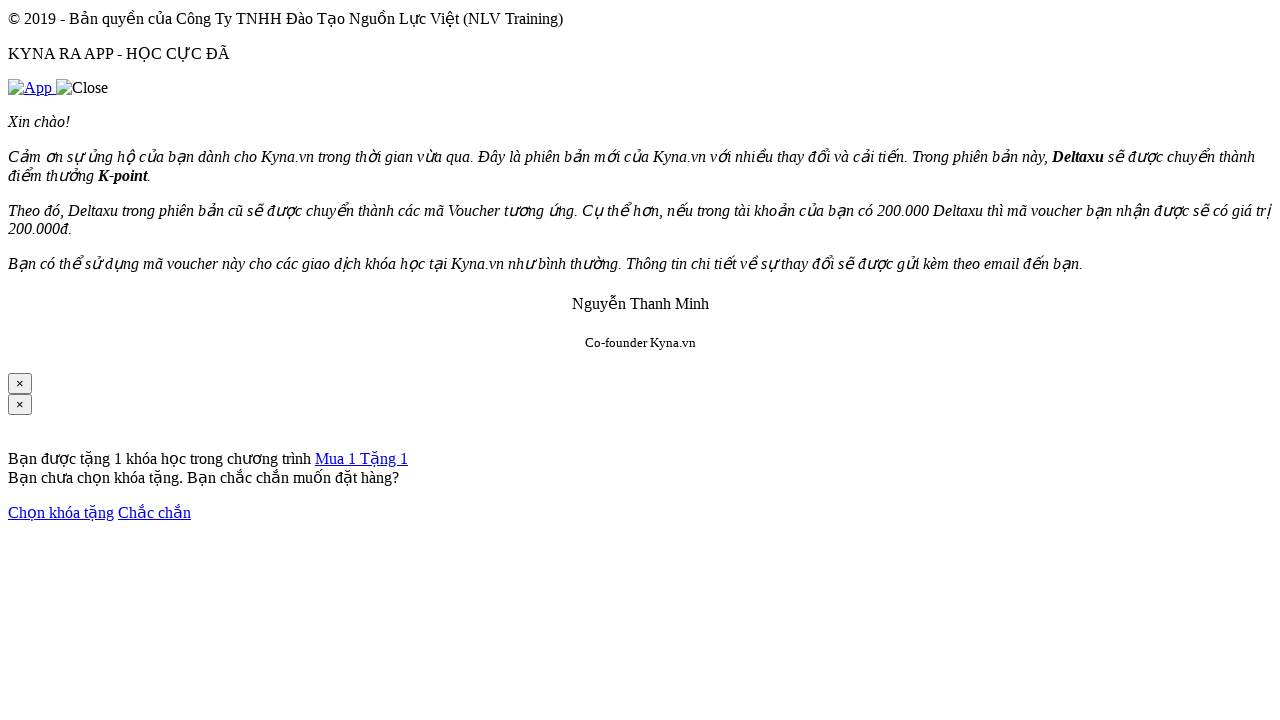

Ctrl+clicked 'Danh sách khóa học' link to open in new tab at (114, 361) on //a[text()='Danh sách khóa học']
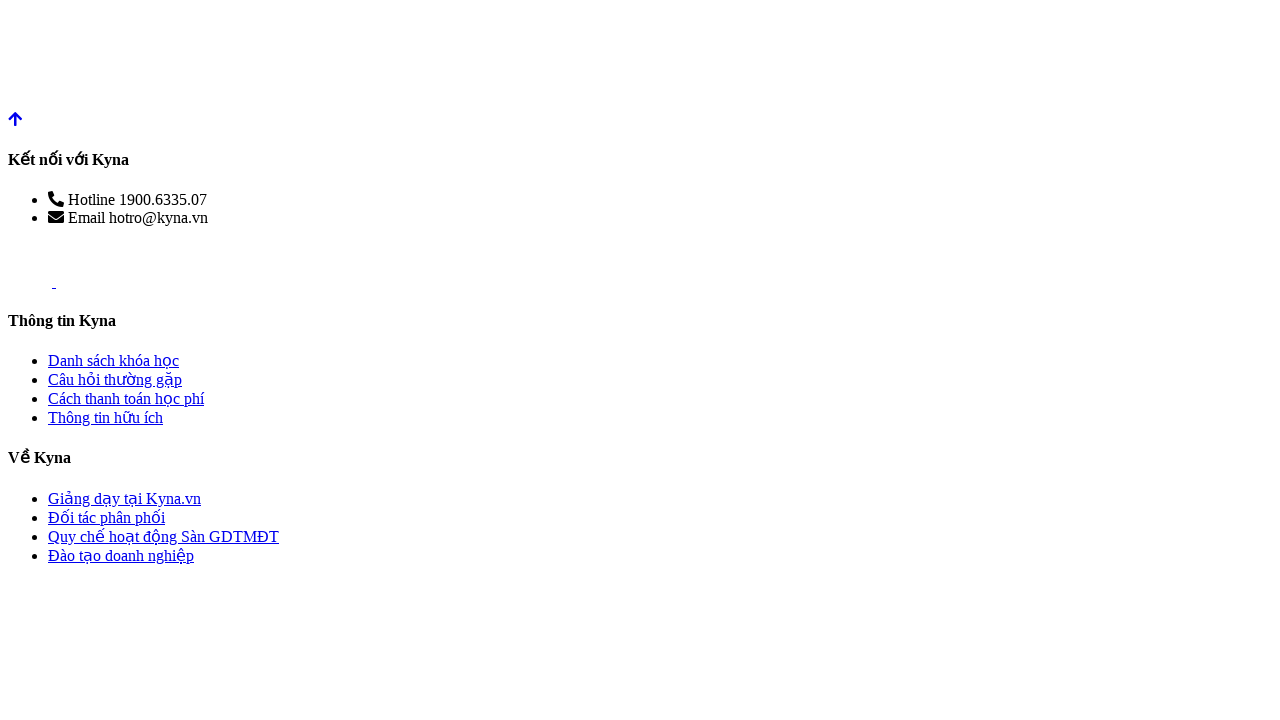

Course list page loaded successfully
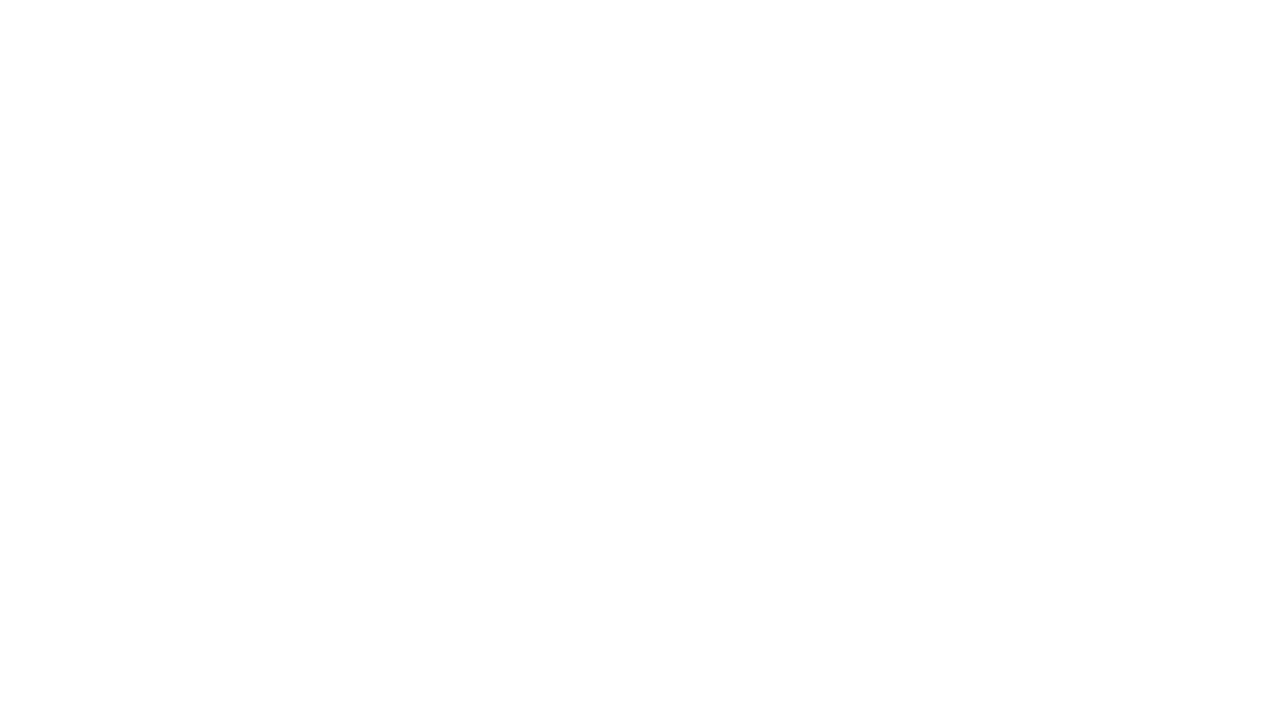

Closed the course list tab
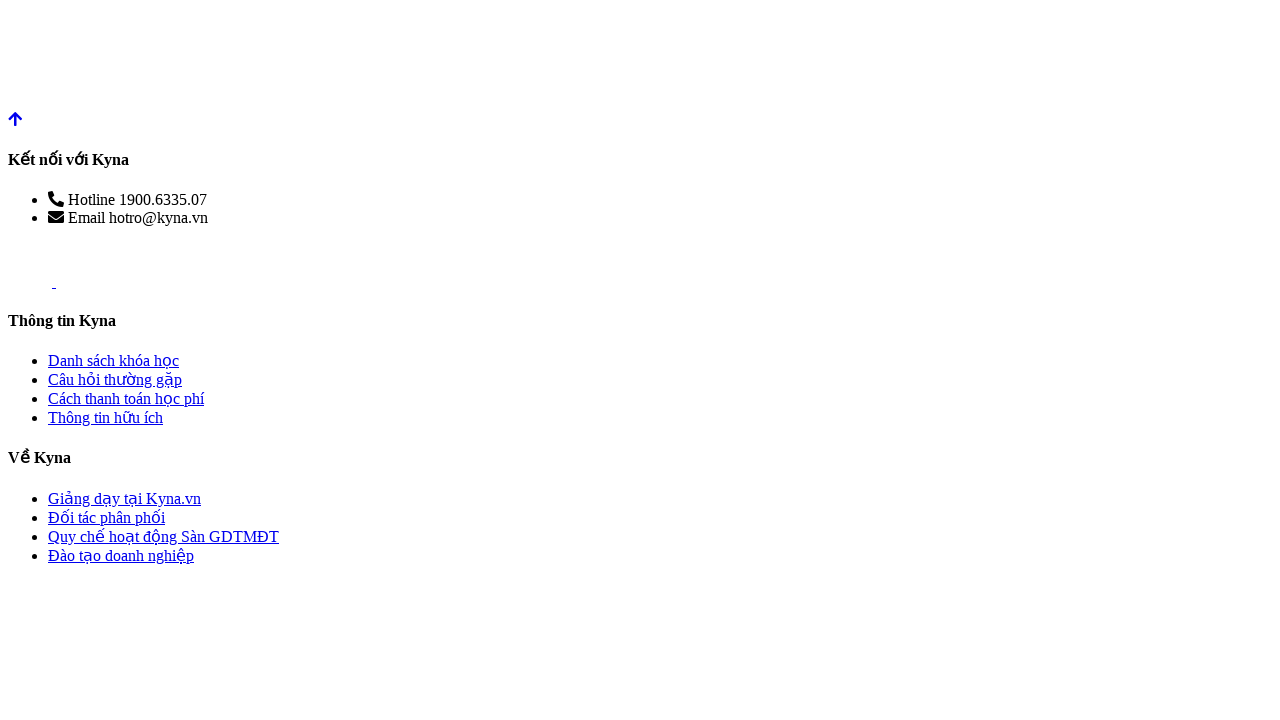

Ctrl+clicked 'Câu hỏi thường gặp' link to open in new tab at (115, 380) on //a[text()='Câu hỏi thường gặp']
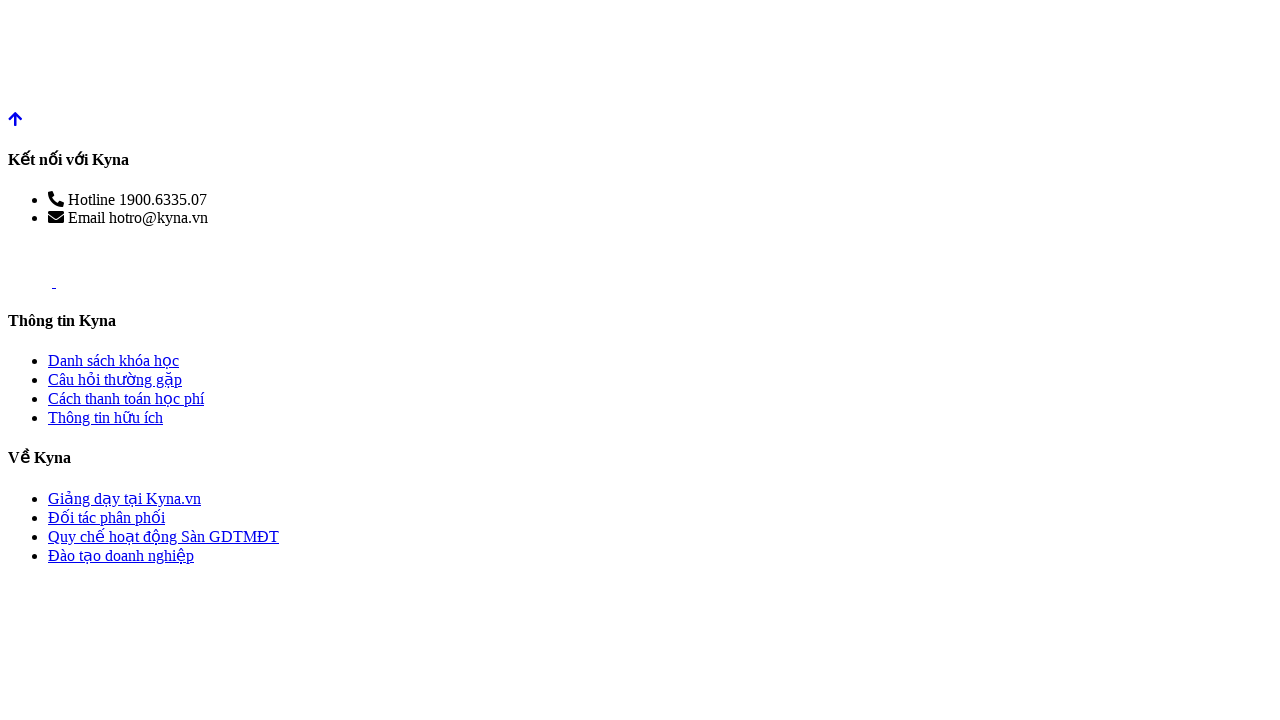

FAQ page loaded successfully
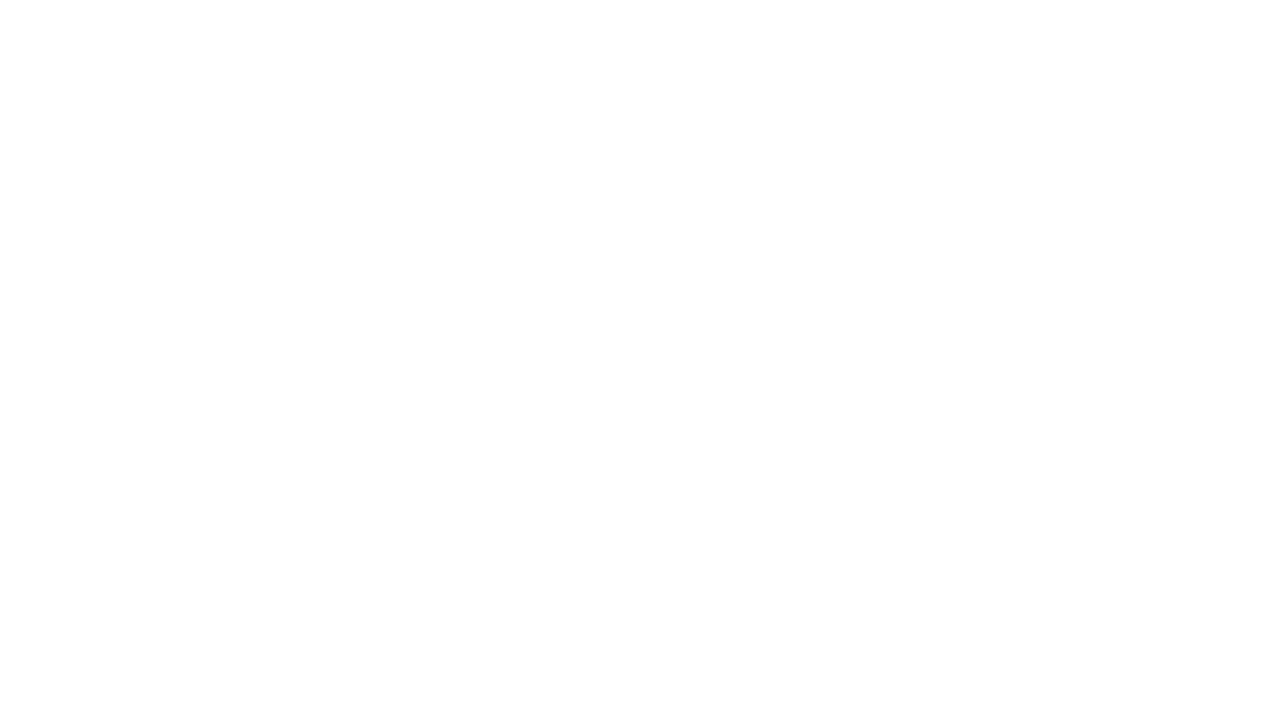

Closed the FAQ tab
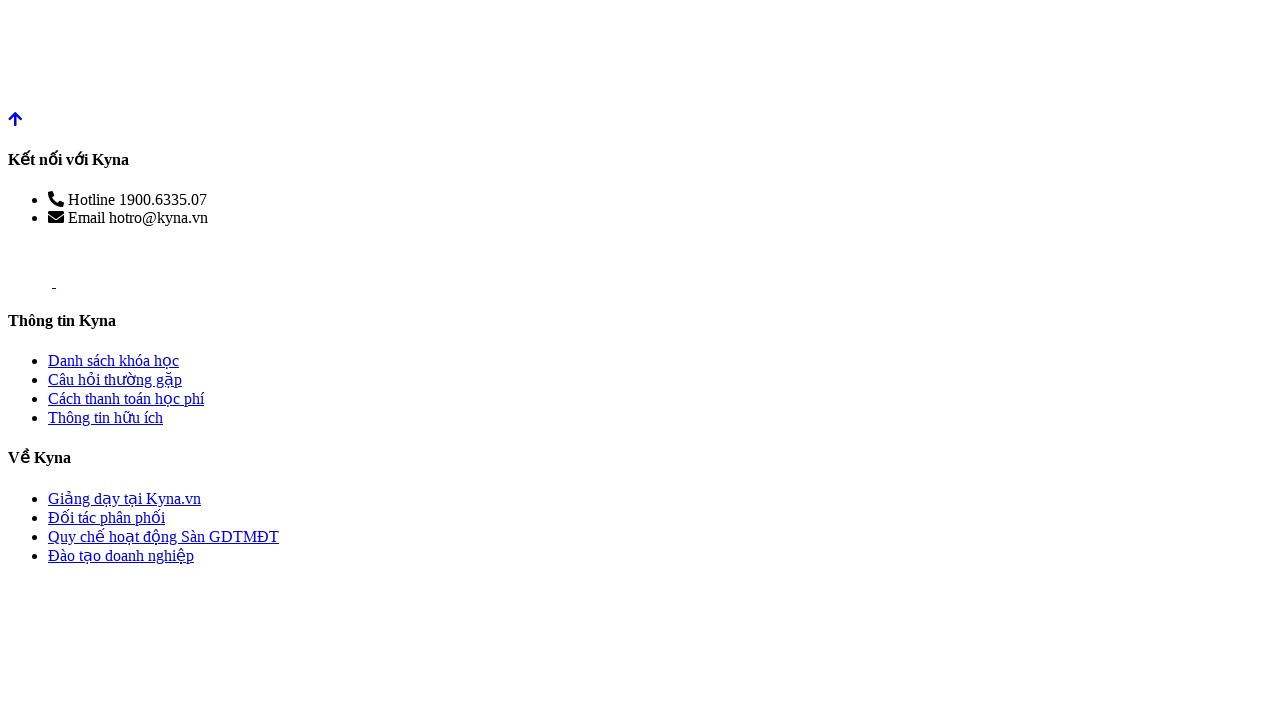

Verified that only parent page remains (1 tab open)
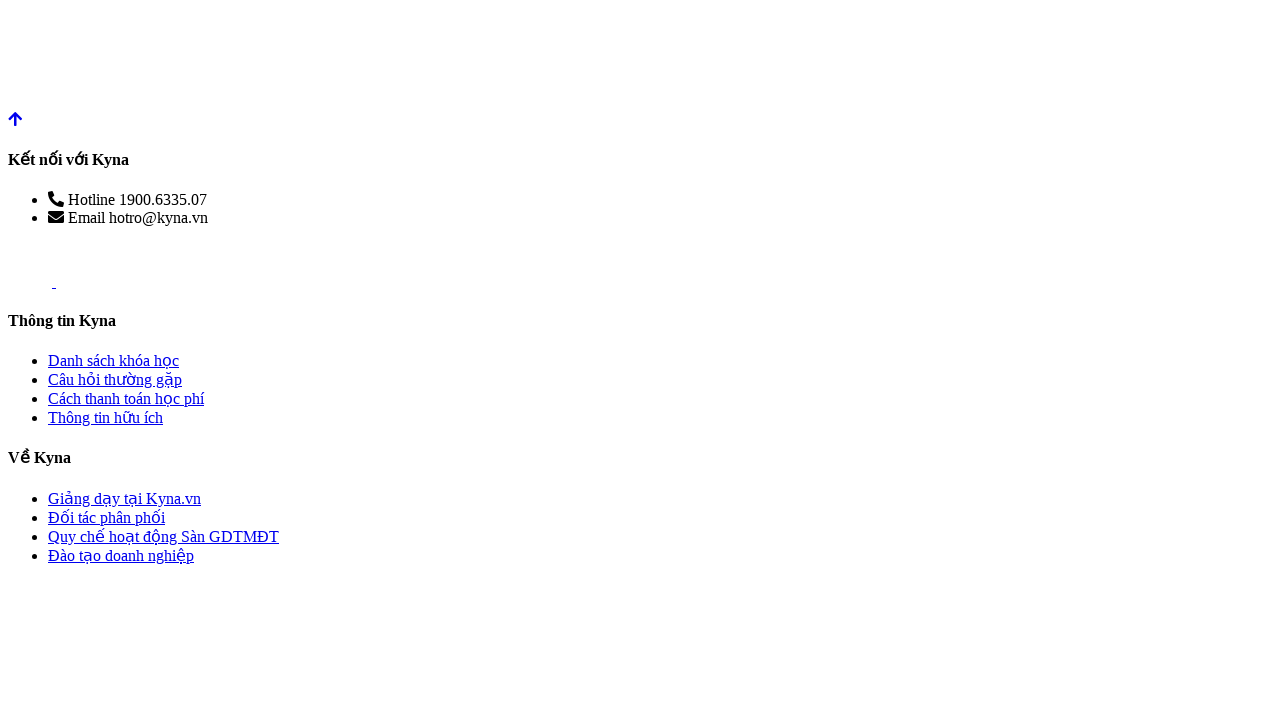

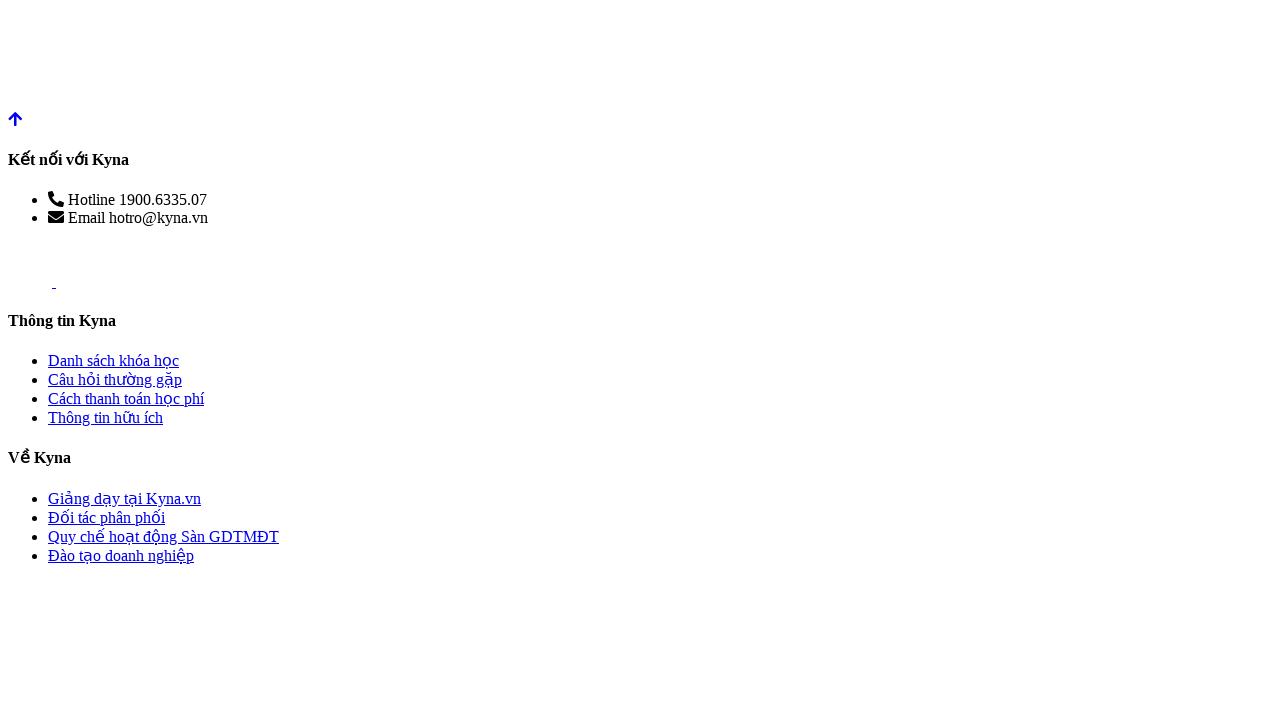